Tests drag and drop functionality on the jQuery UI droppable demo page by dragging an element and dropping it onto a target element within an iframe.

Starting URL: https://jqueryui.com/droppable/

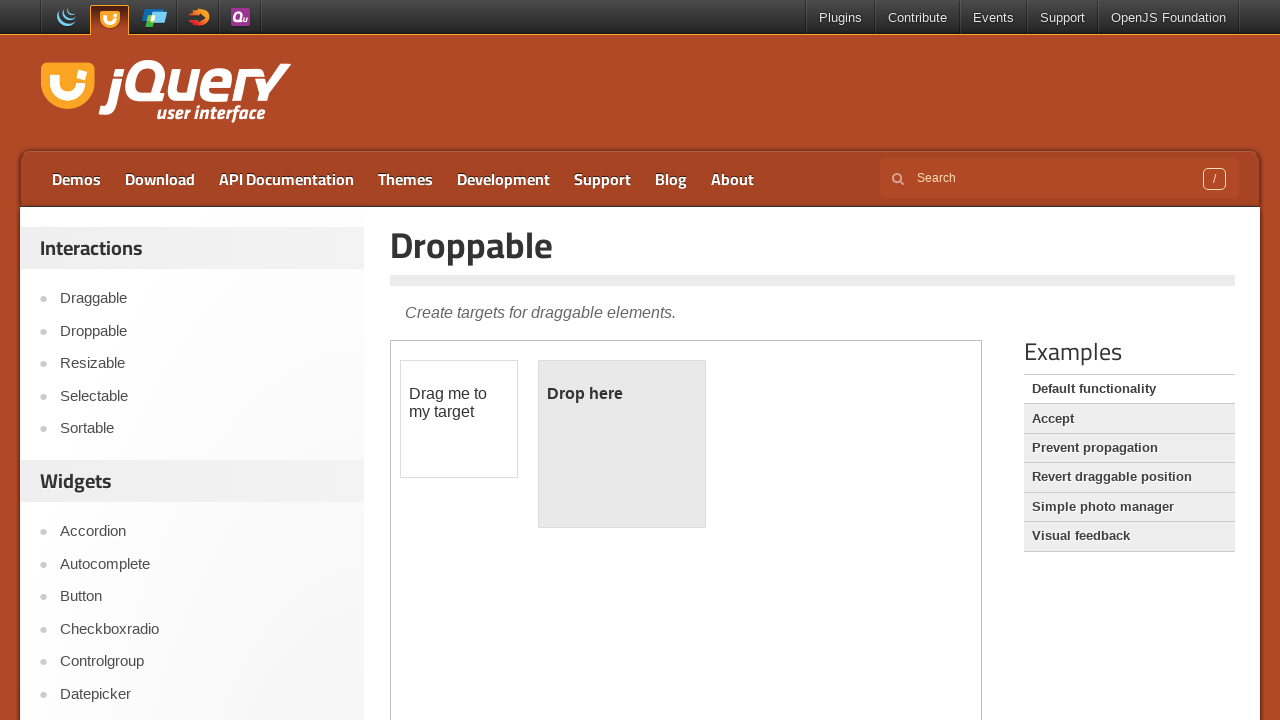

Located the demo iframe containing drag and drop elements
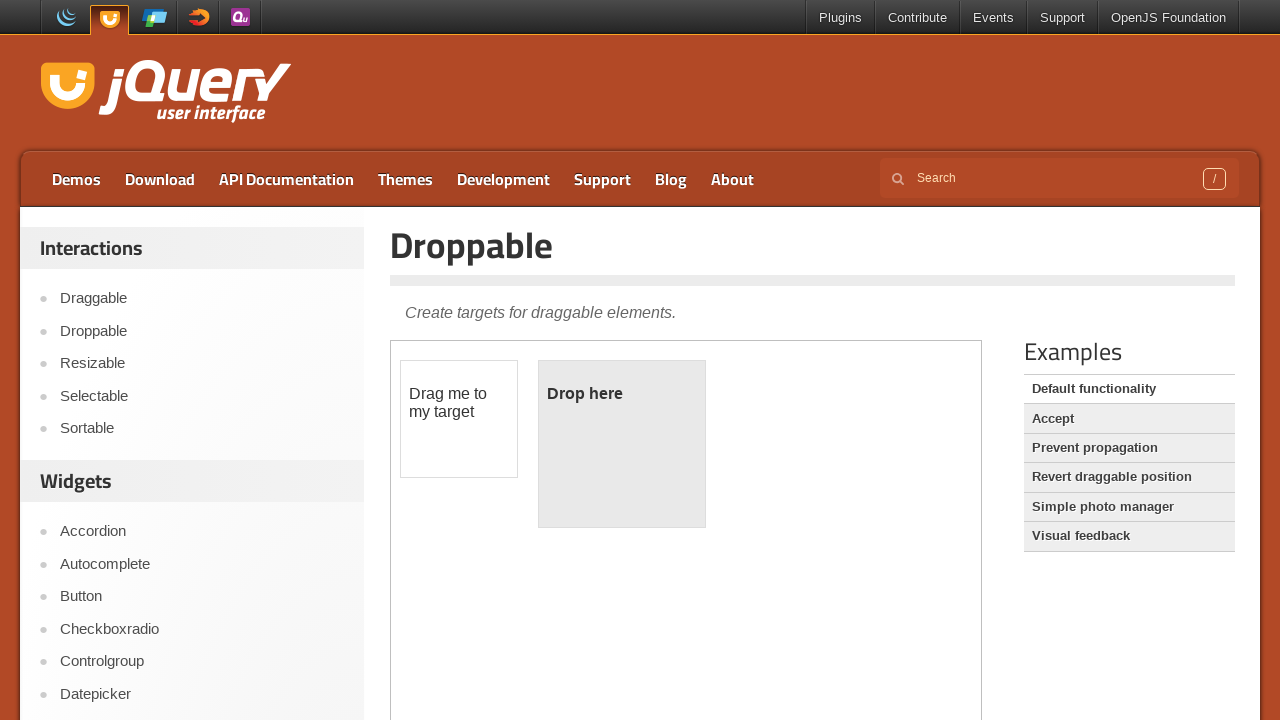

Located the draggable element within the iframe
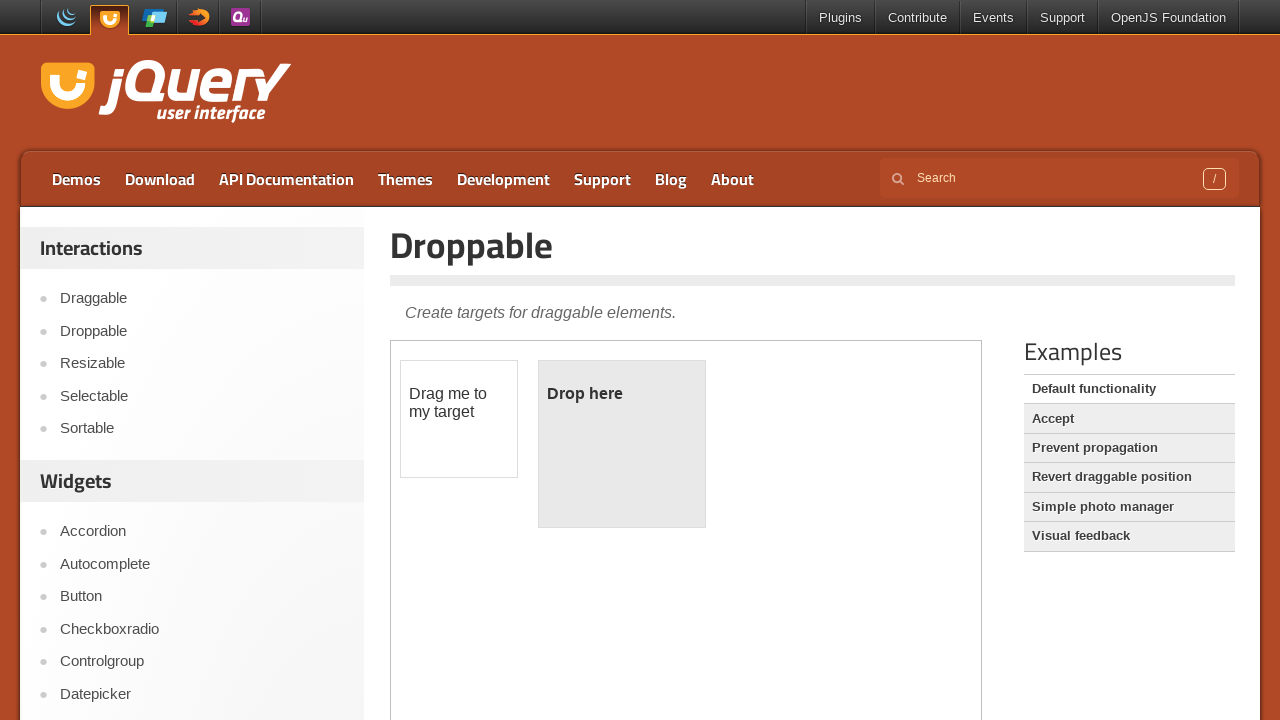

Located the droppable target element within the iframe
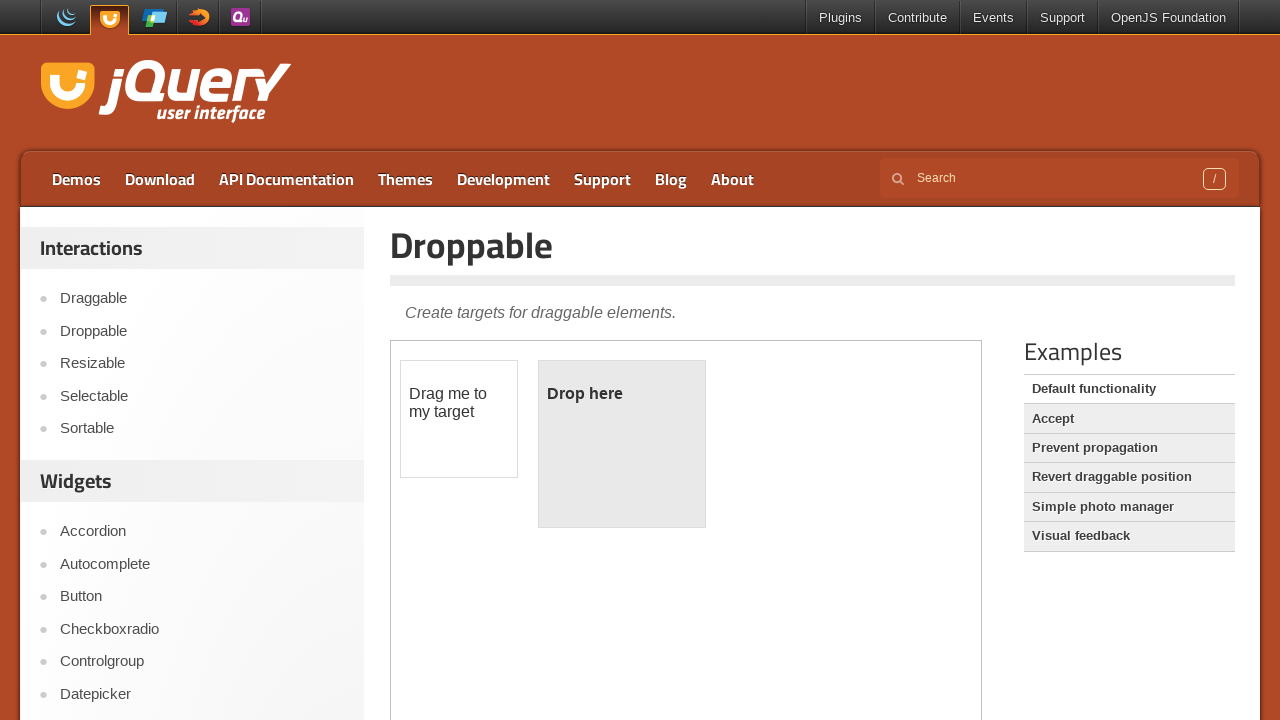

Dragged the draggable element and dropped it onto the droppable target at (622, 444)
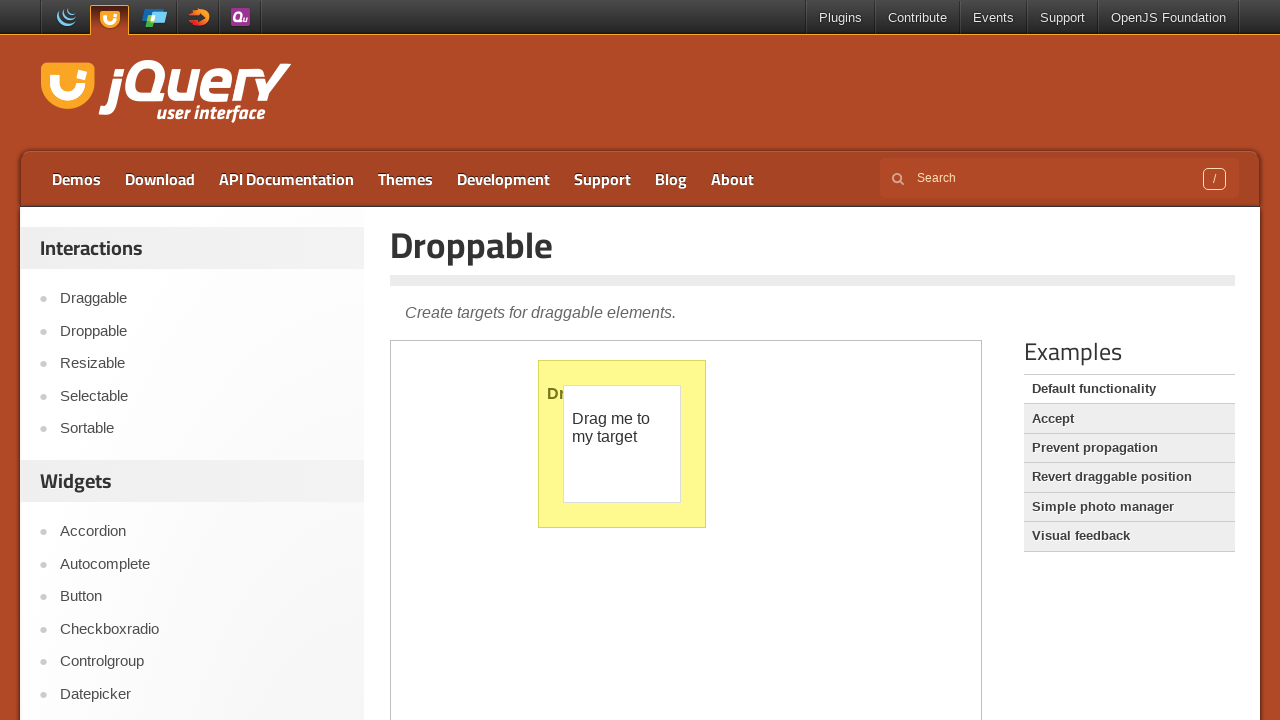

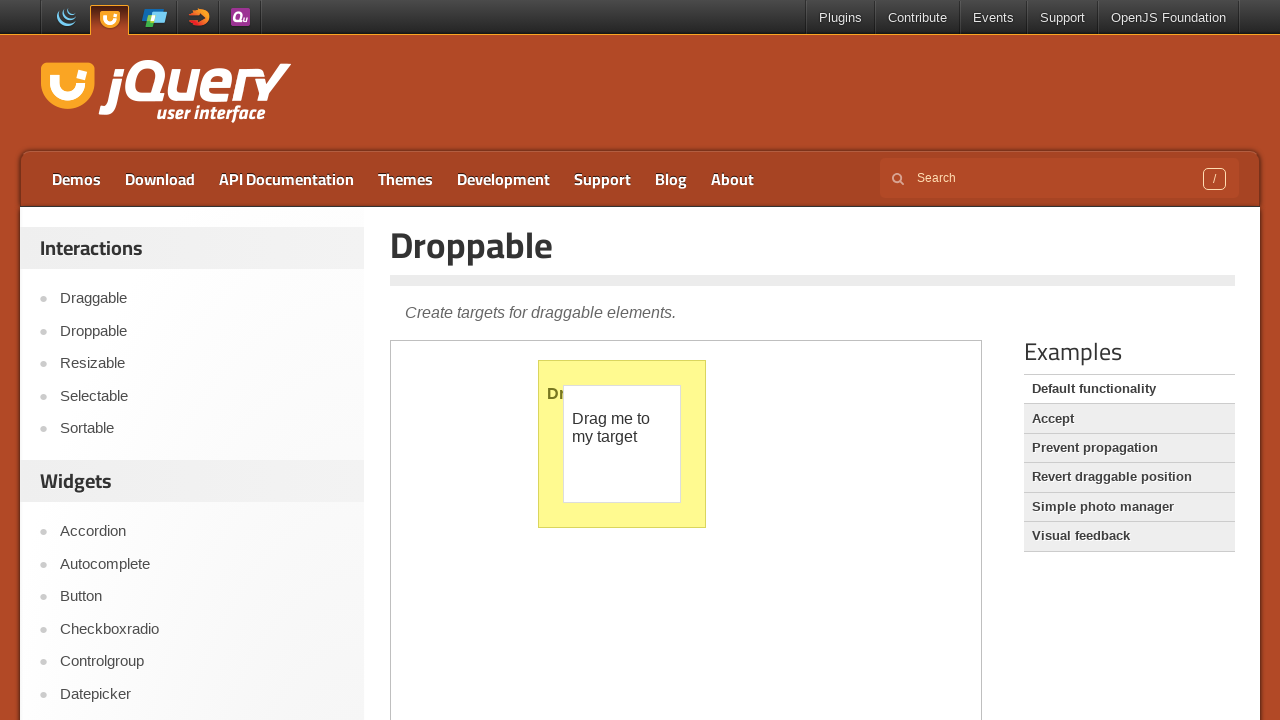